Tests the second common percentage phrase calculator by entering values and verifying result

Starting URL: https://www.calculator.net/percent-calculator.html

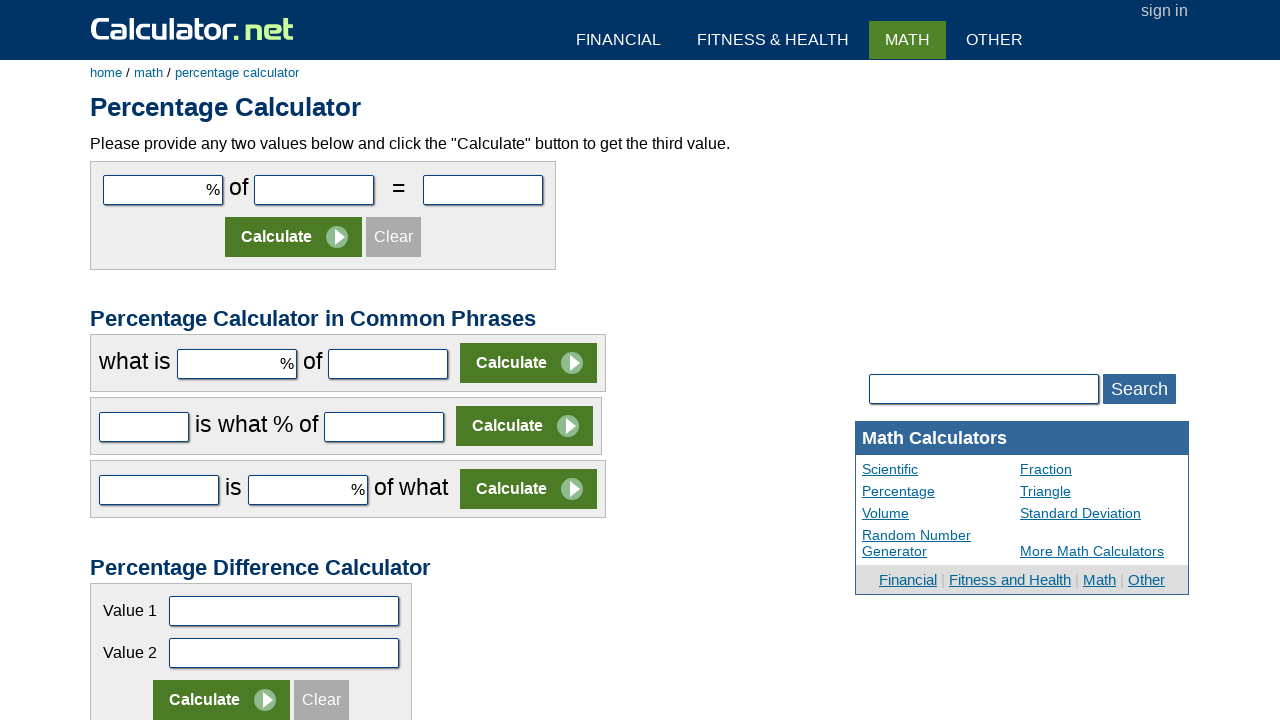

Filled first input field with '30' on input[name='c22par1']
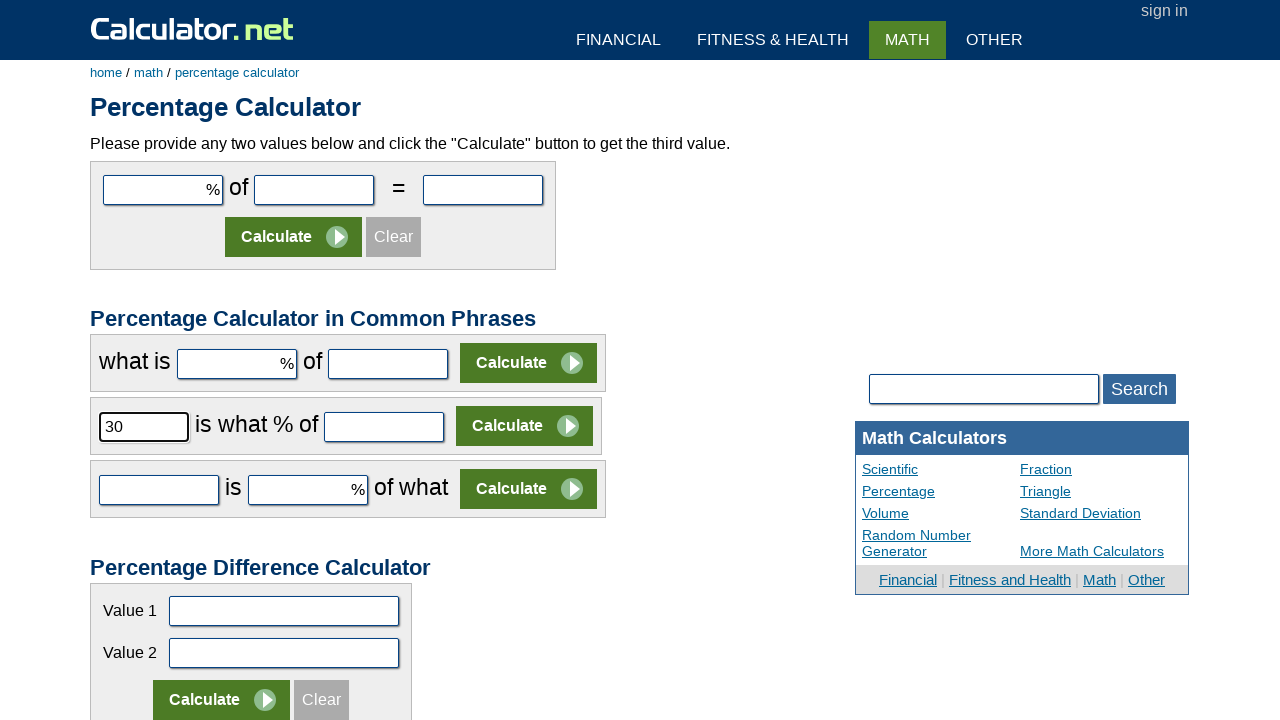

Filled second input field with '150' on input[name='c22par2']
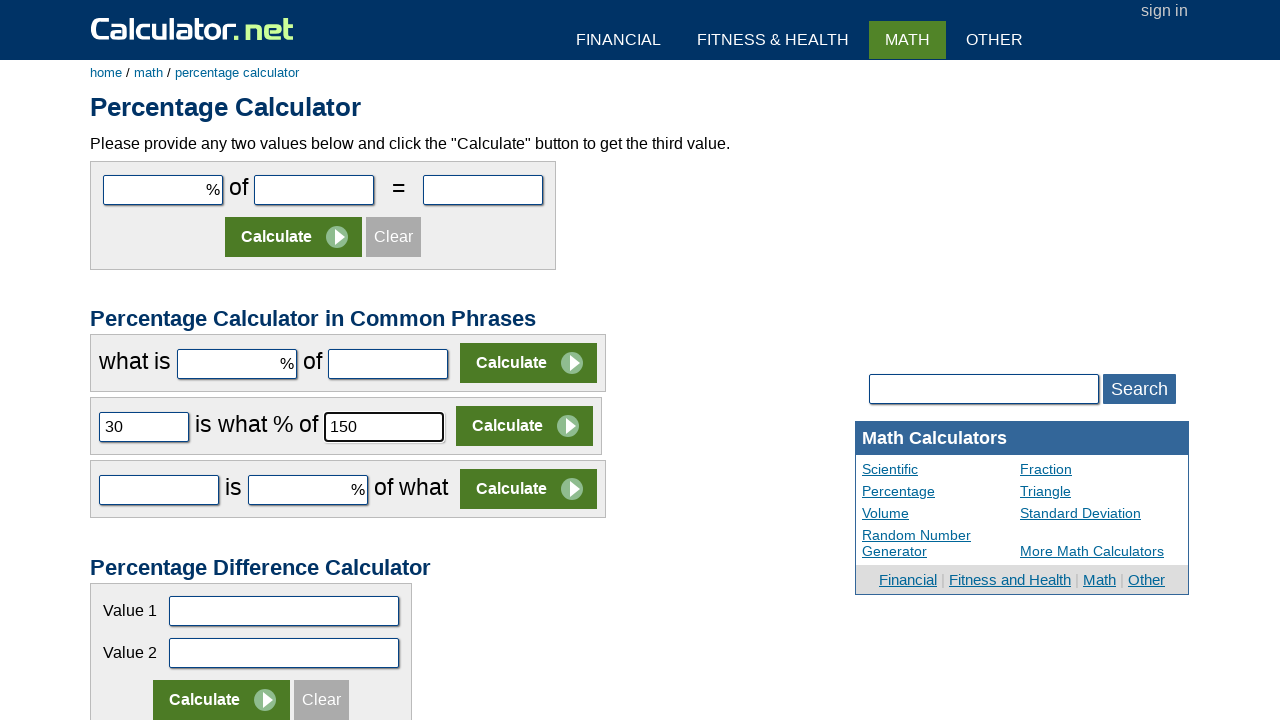

Clicked the third Calculate button at (524, 426) on (//input[@value='Calculate'])[3]
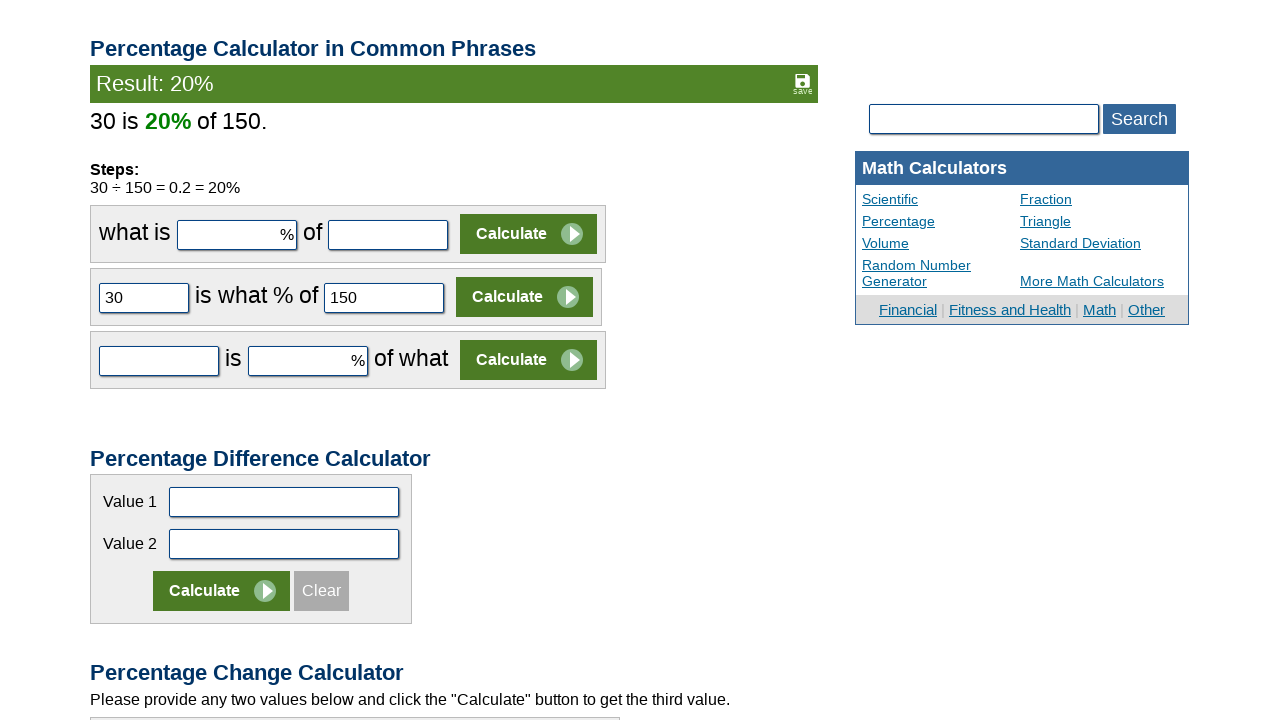

Result element loaded and verified
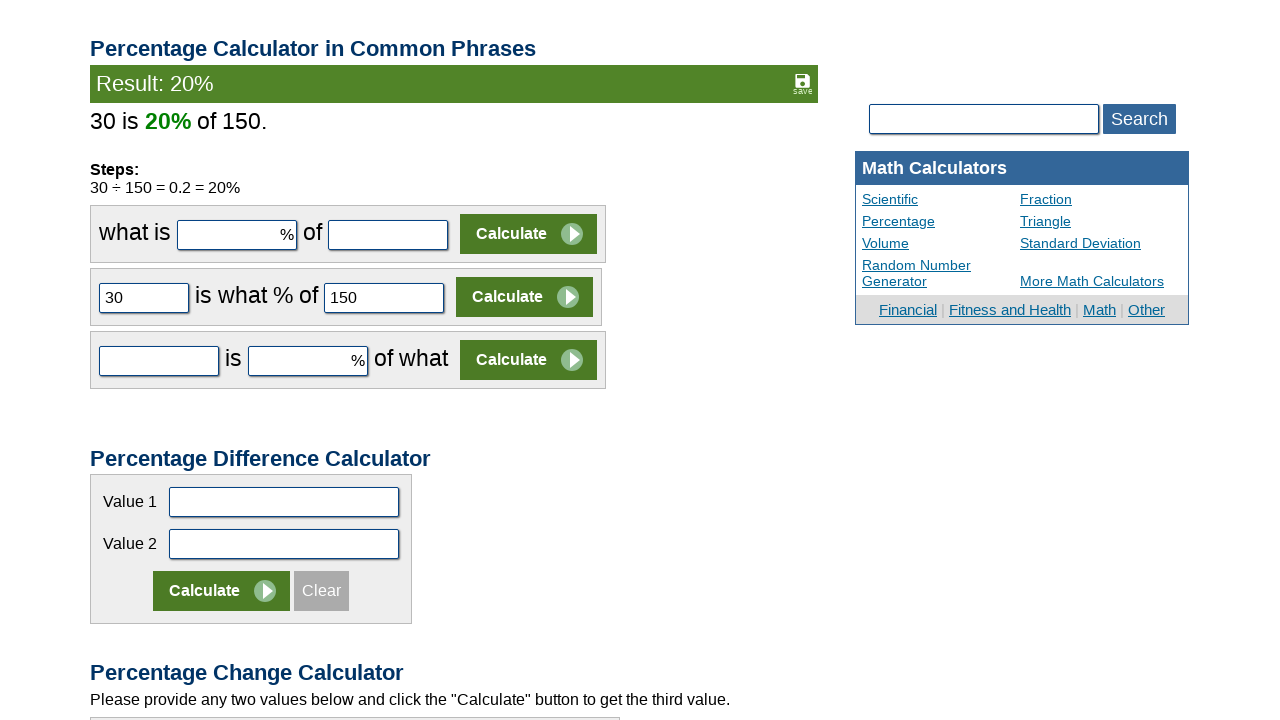

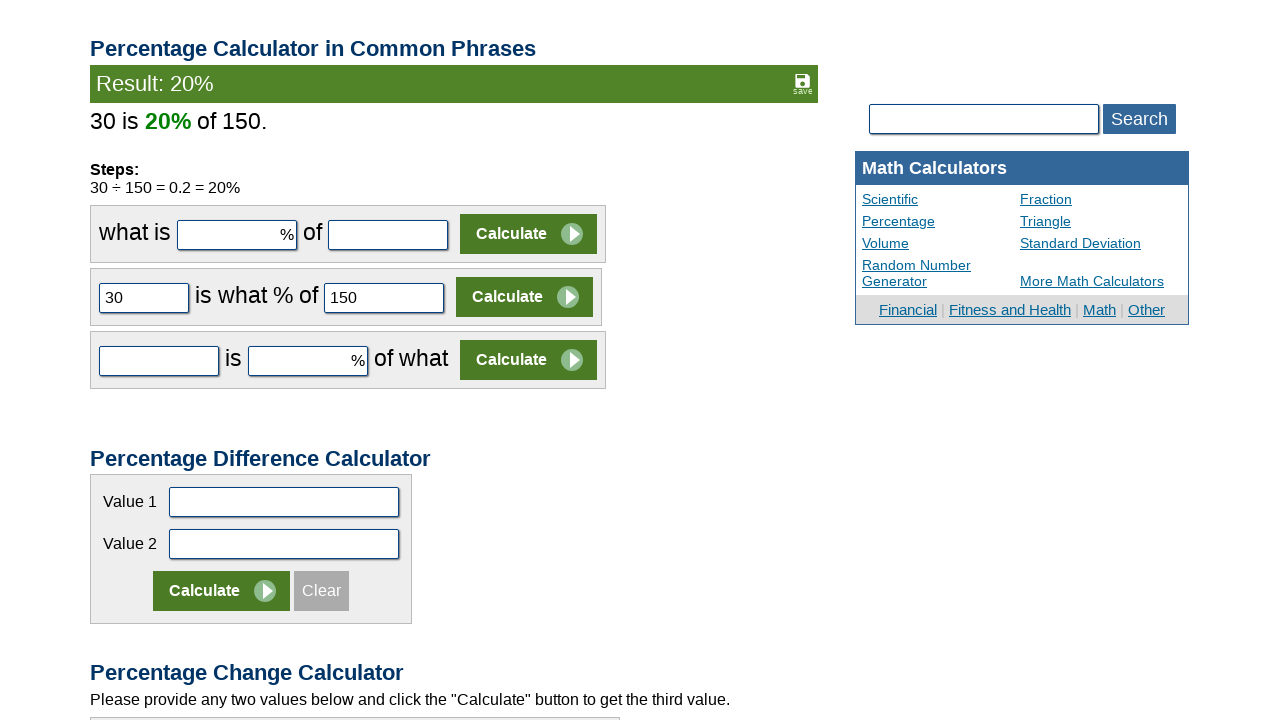